Tests right-click (context menu) functionality on a button element

Starting URL: https://demoqa.com/buttons

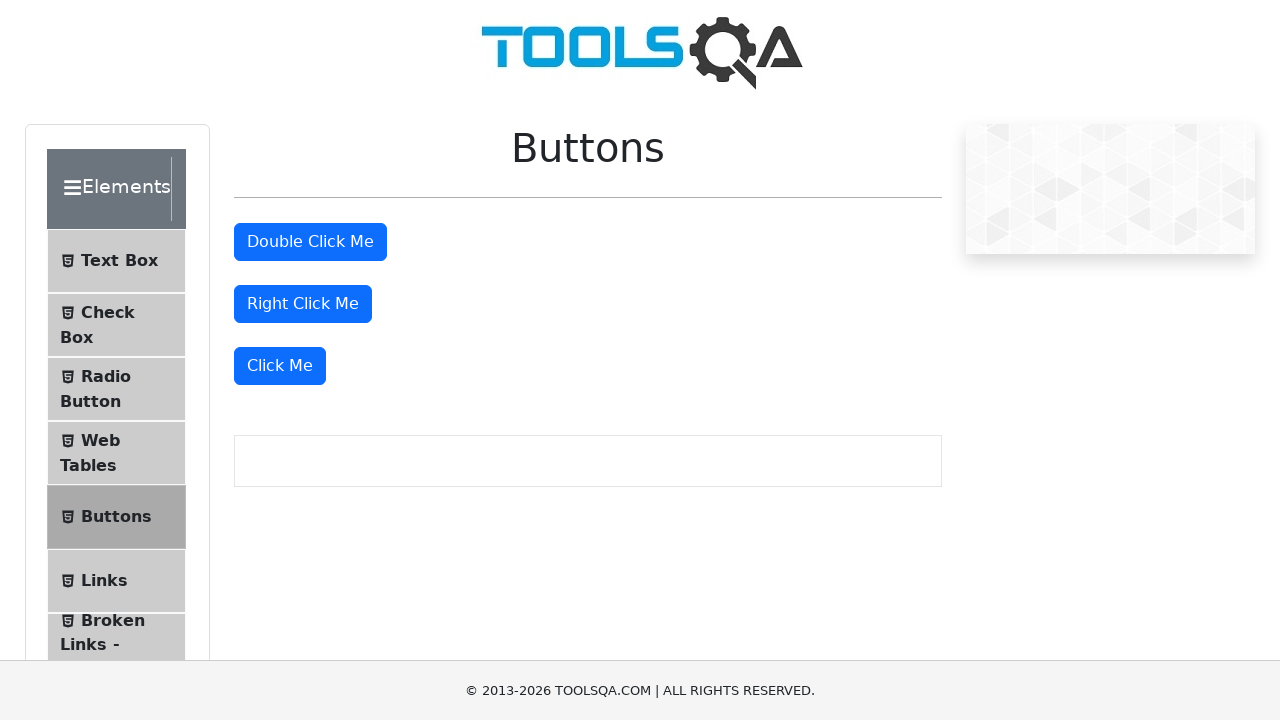

Navigated to https://demoqa.com/buttons
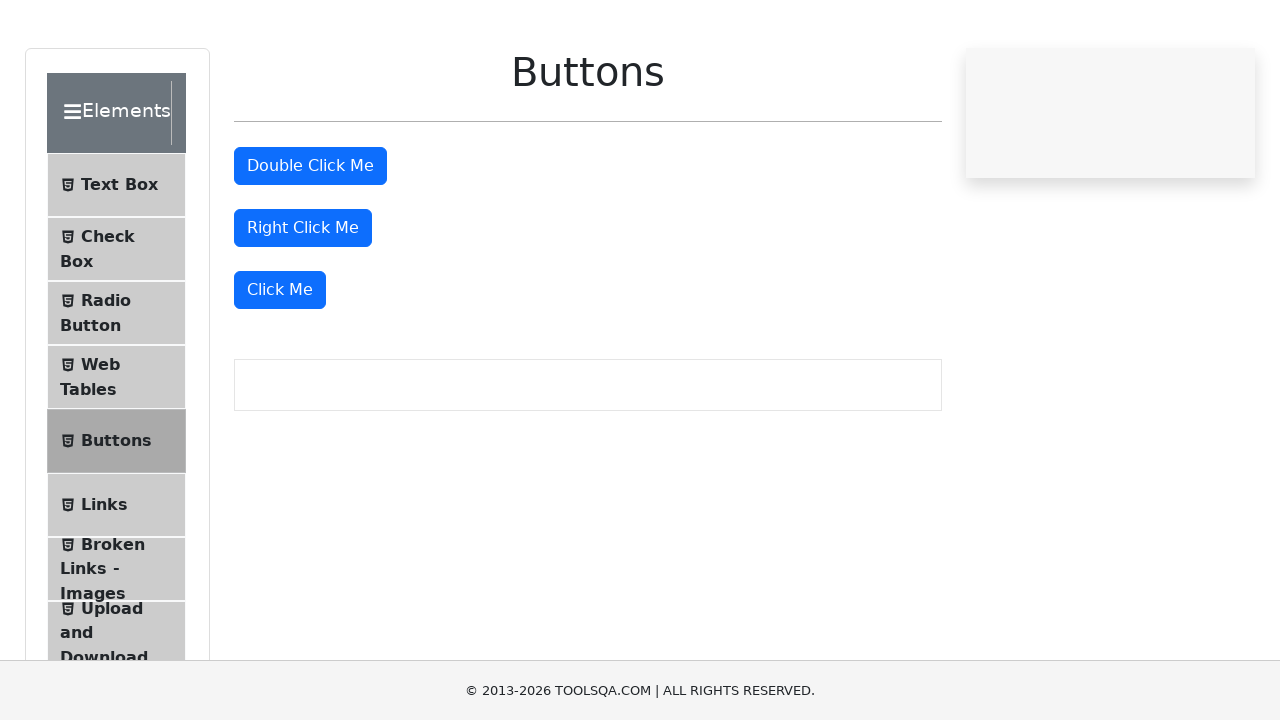

Right-clicked on the right click button at (303, 304) on #rightClickBtn
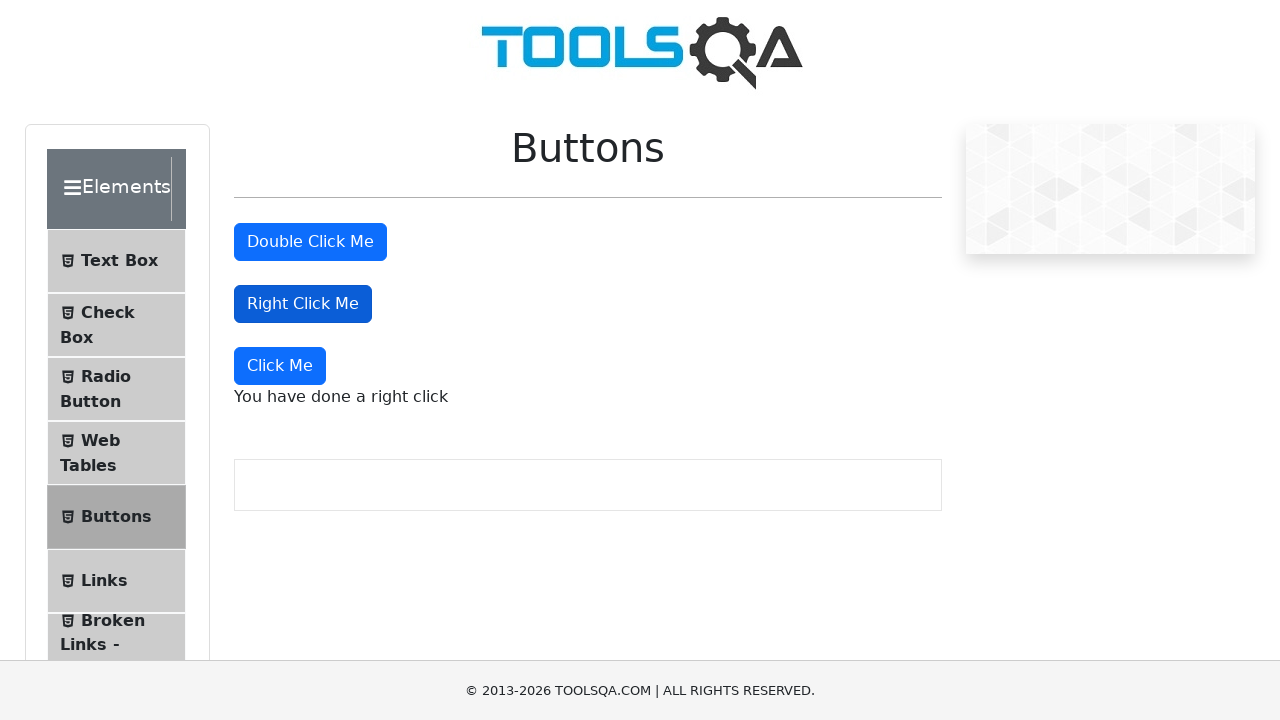

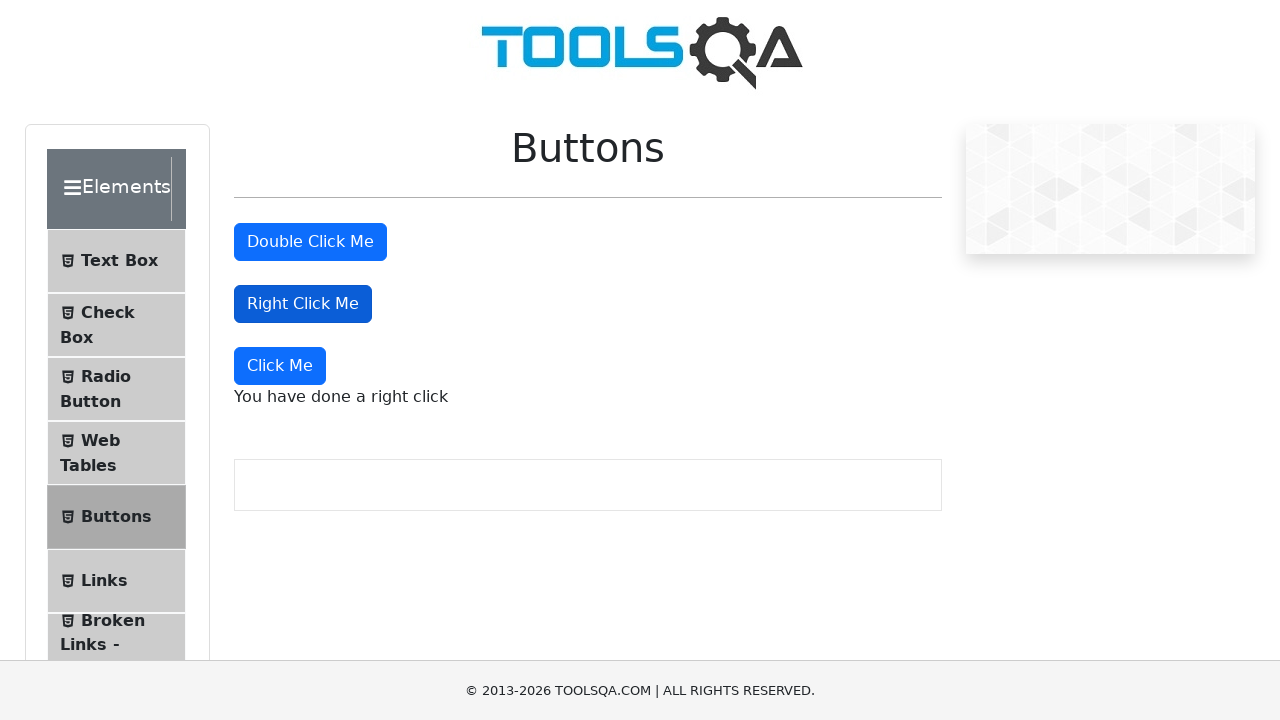